Tests right-click context menu functionality by performing a right-click on a button

Starting URL: https://swisnl.github.io/jQuery-contextMenu/demo.html

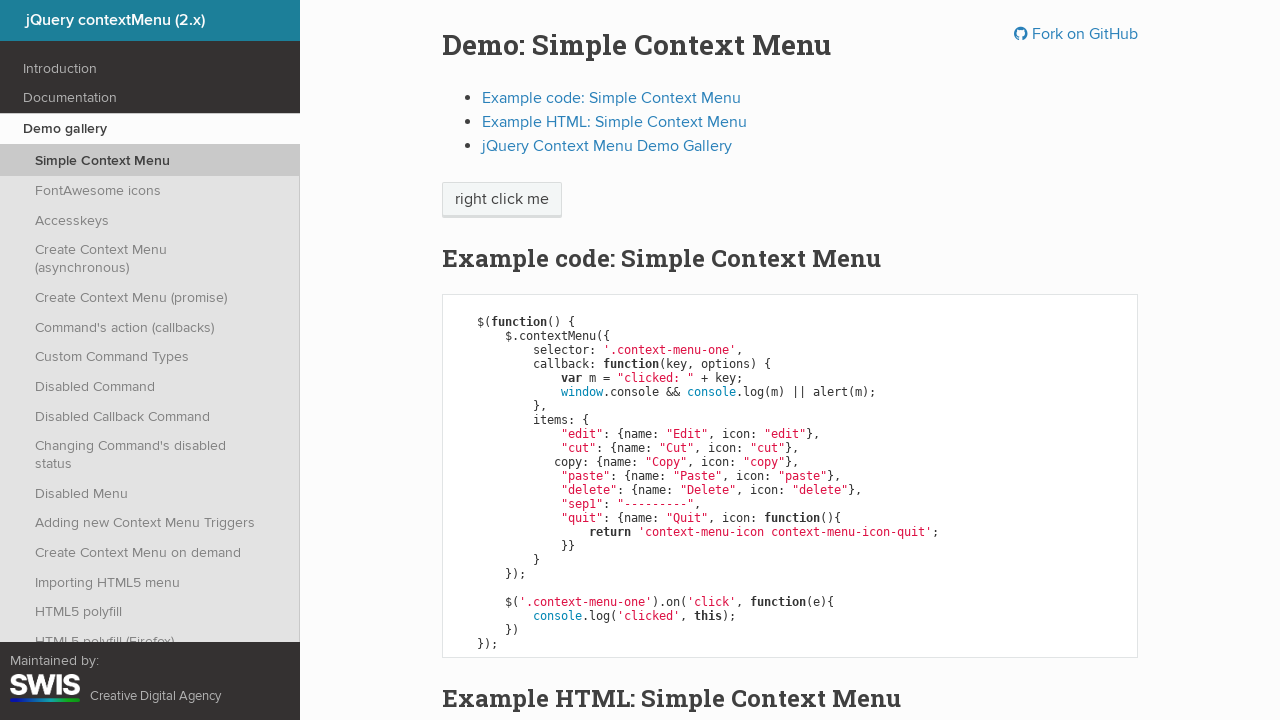

Right-clicked on the context menu button at (502, 200) on span.context-menu-one.btn.btn-neutral
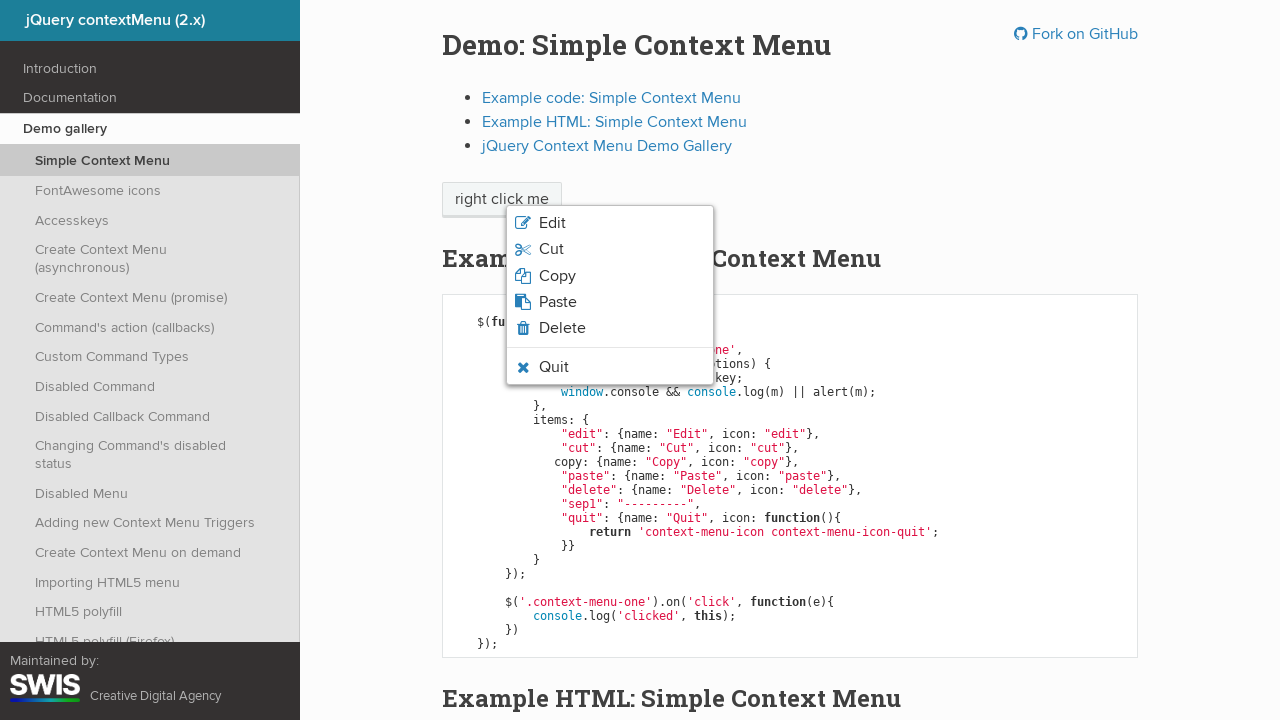

Context menu appeared with edit option
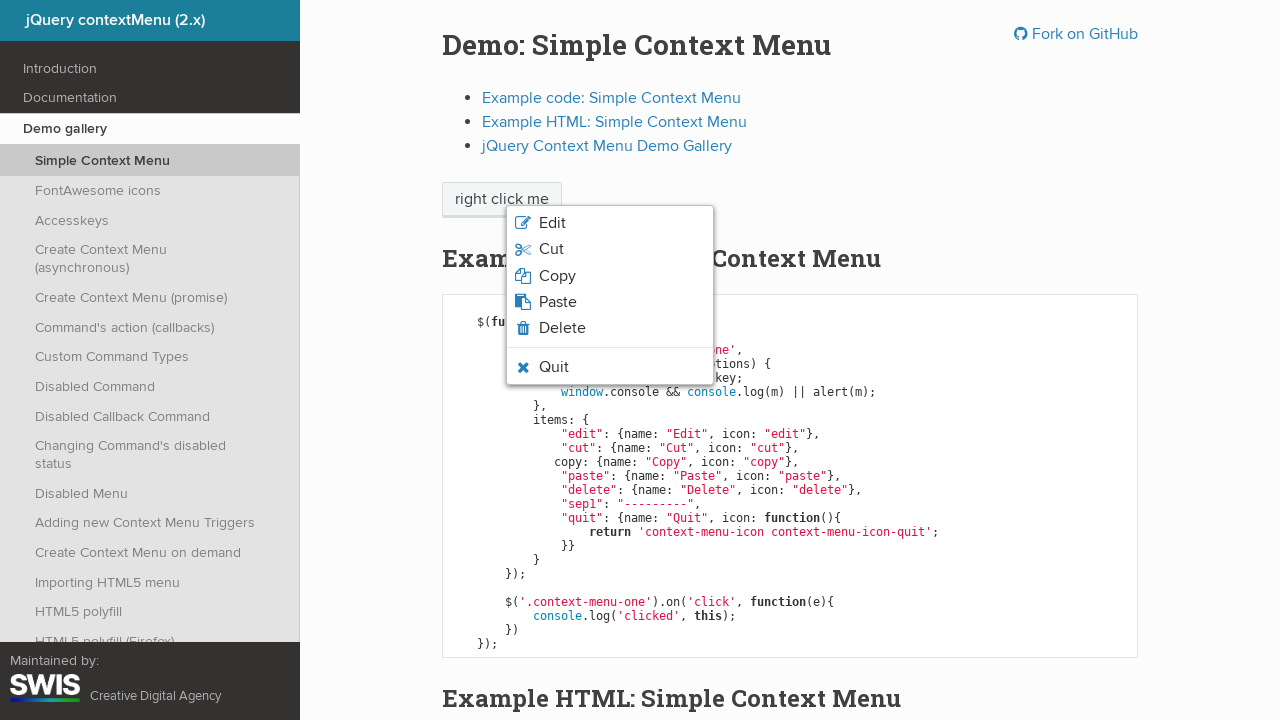

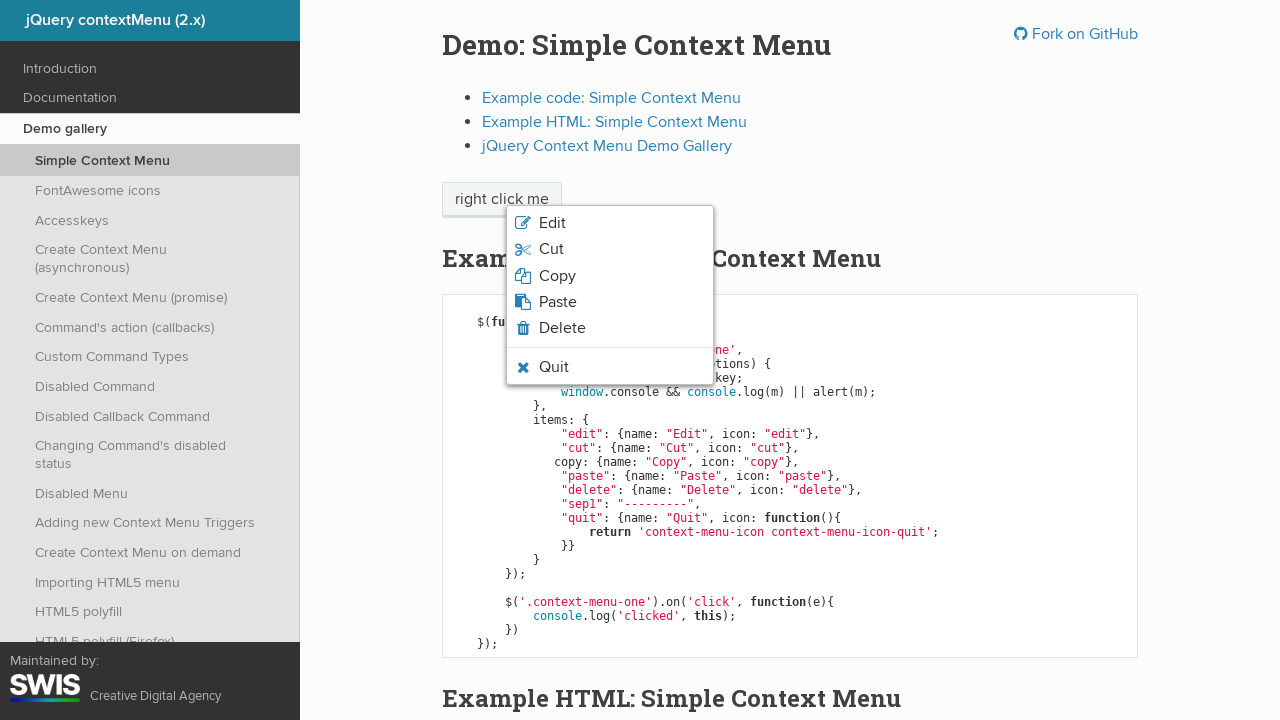